Tests navigation to neighbor cells using XPath sibling selectors and clicks delete link

Starting URL: https://practice.cydeo.com/tables

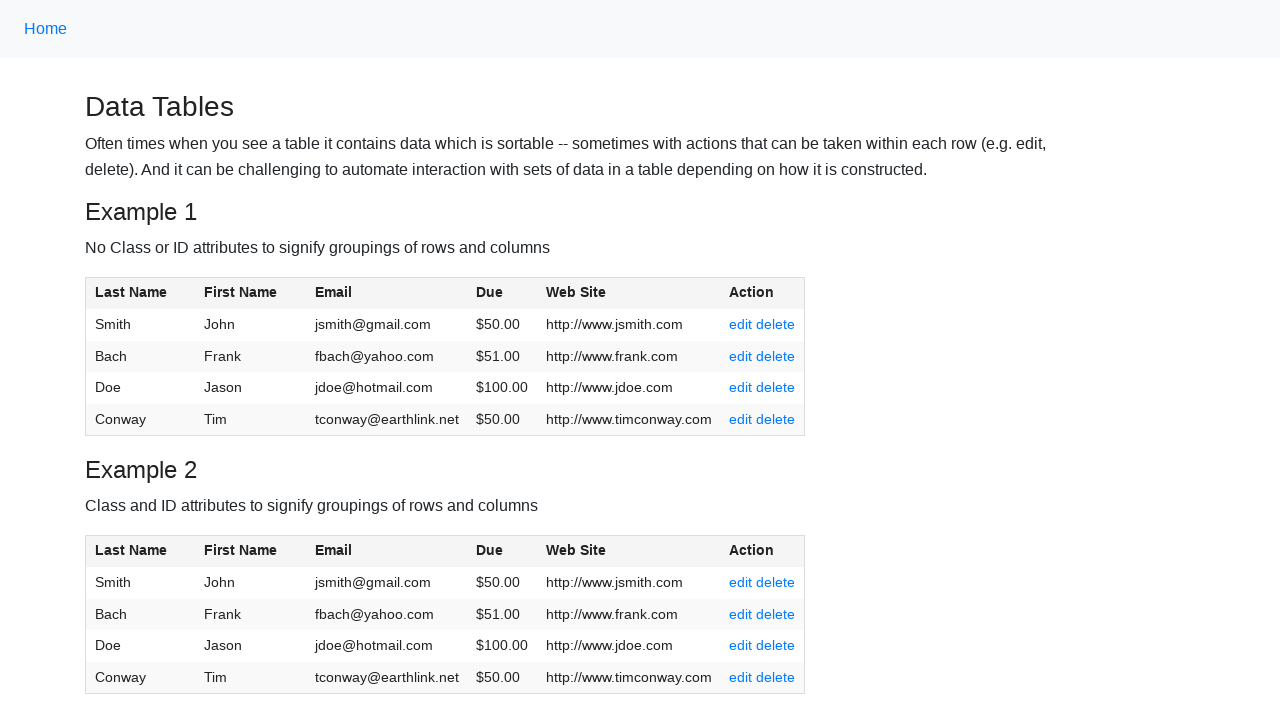

Waited for table#table1 to load
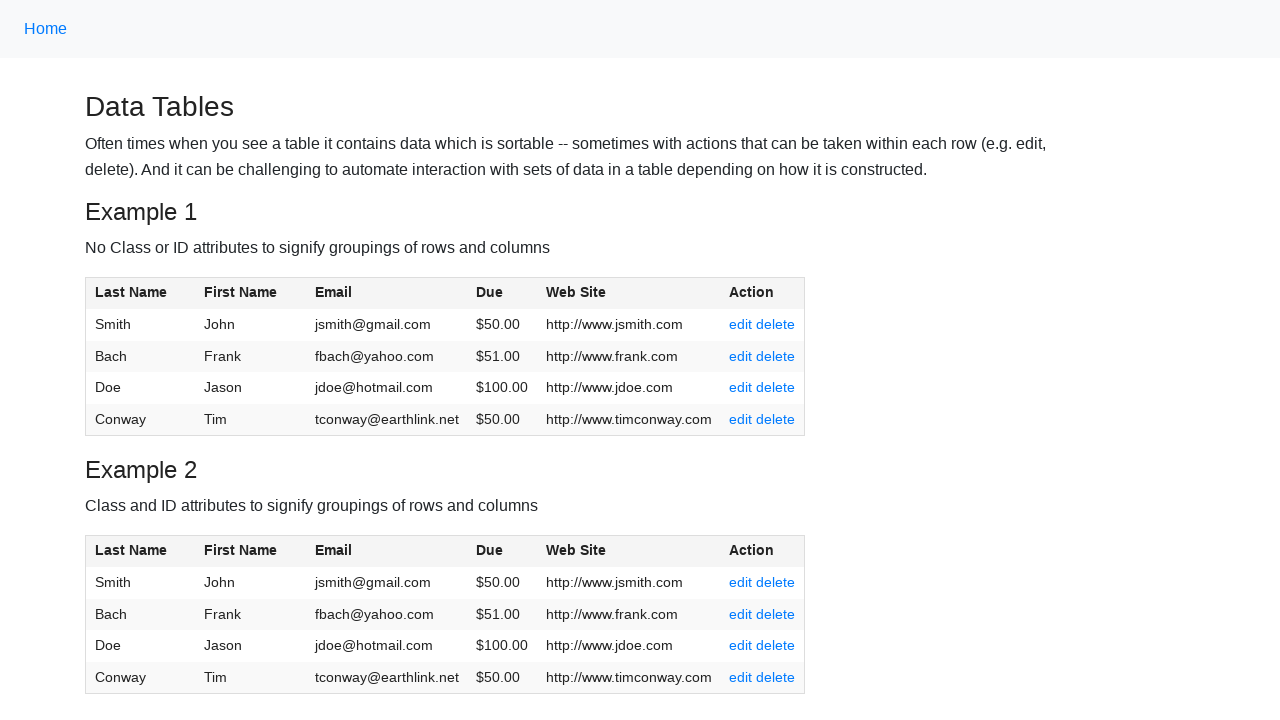

Retrieved John's email using following-sibling XPath selector
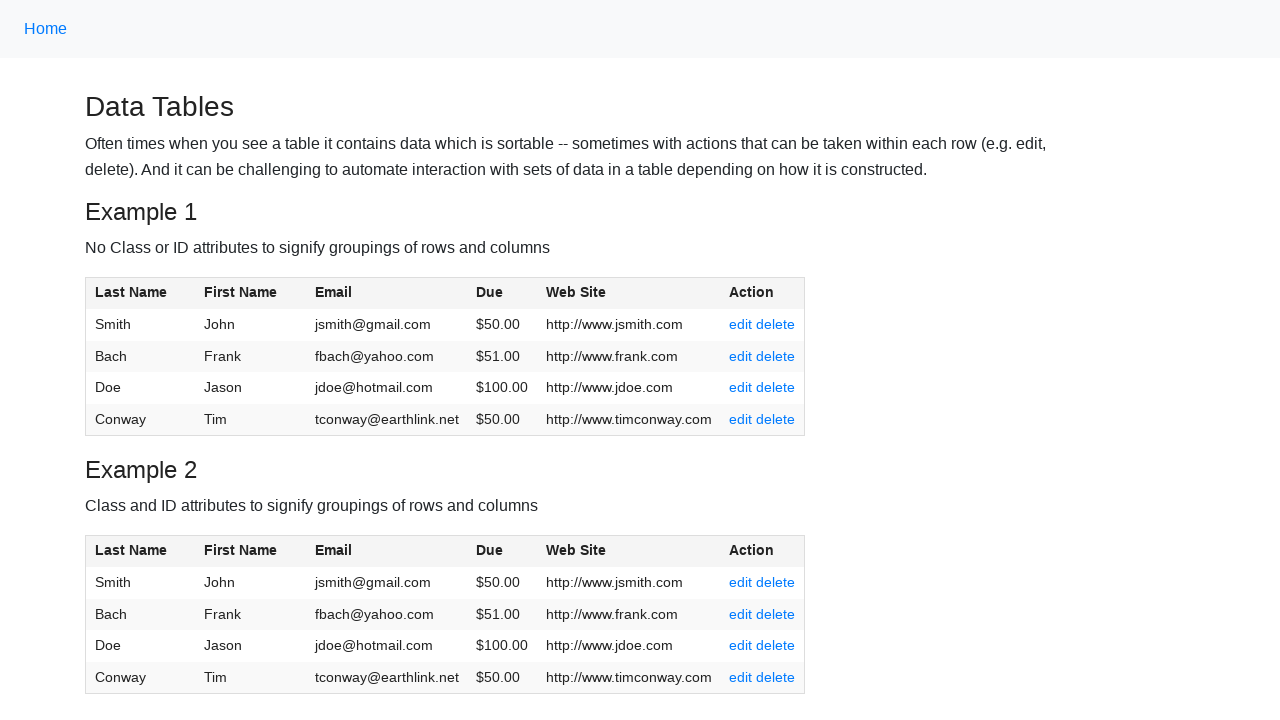

Retrieved John's last name using preceding-sibling XPath selector
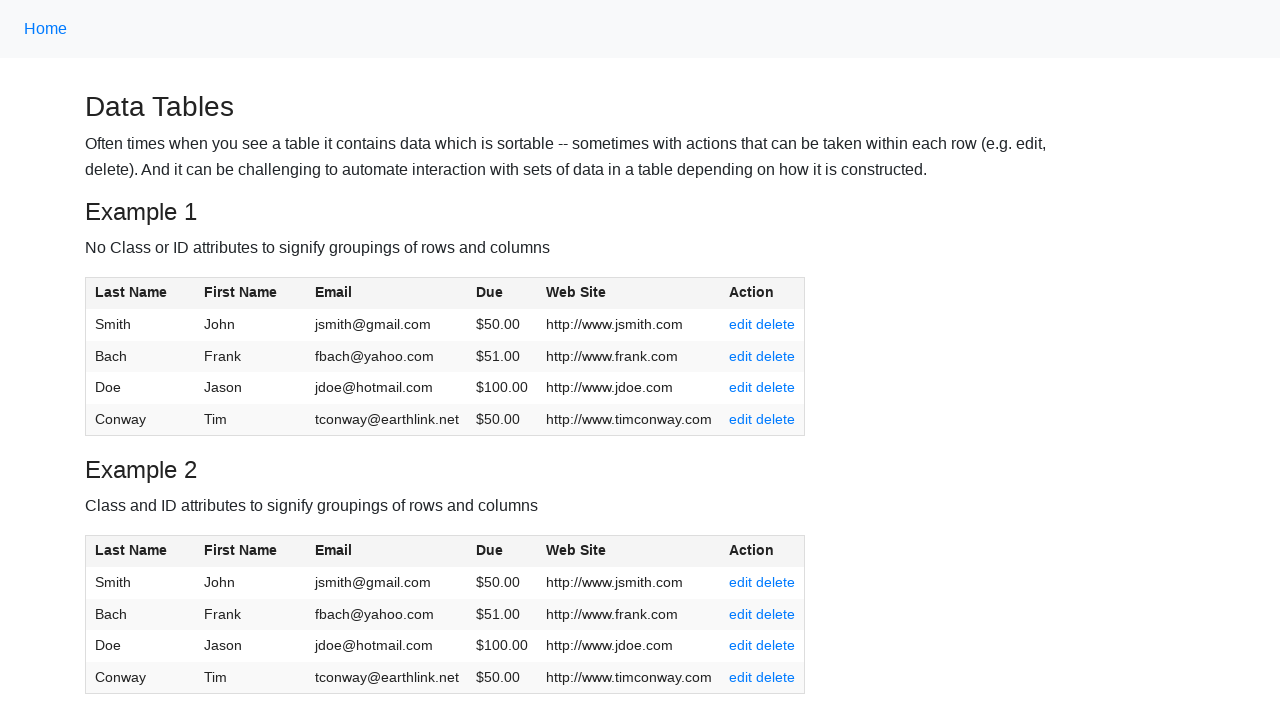

Located delete link for John in first table row
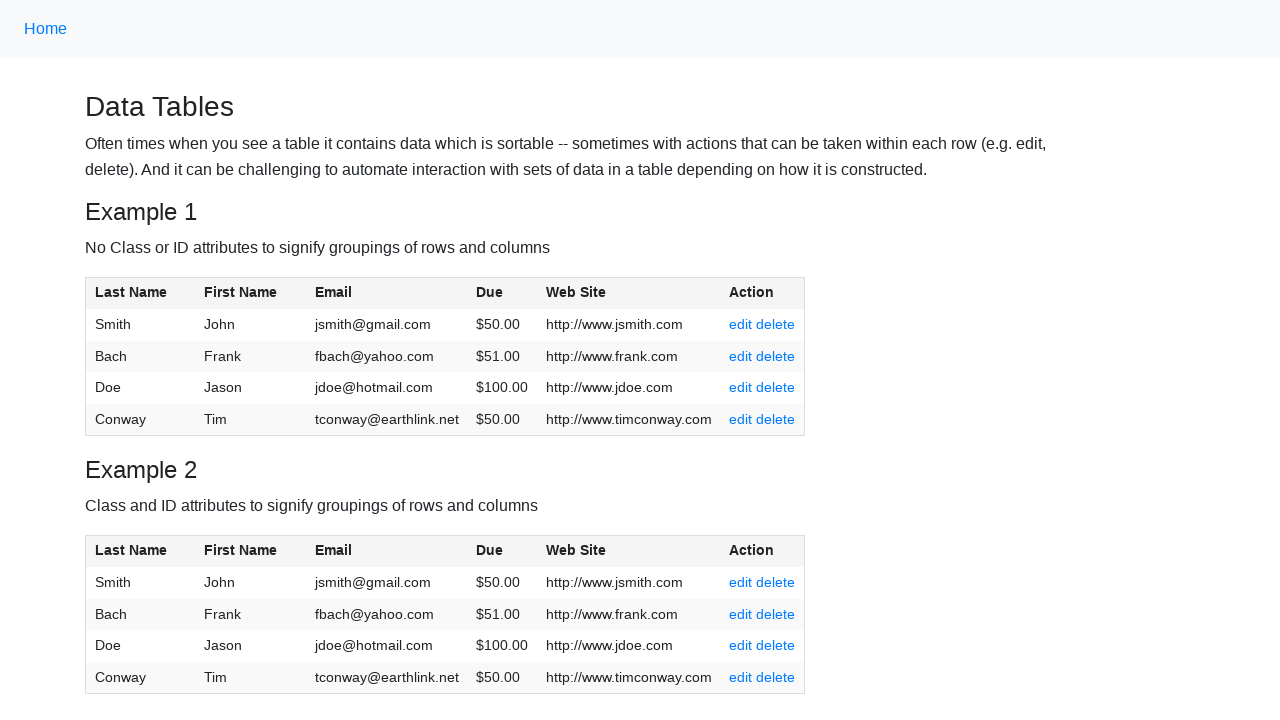

Clicked delete link for John at (776, 324) on xpath=//table[@id='table1']/tbody/tr[1]/td[6]/a[@class='cell']
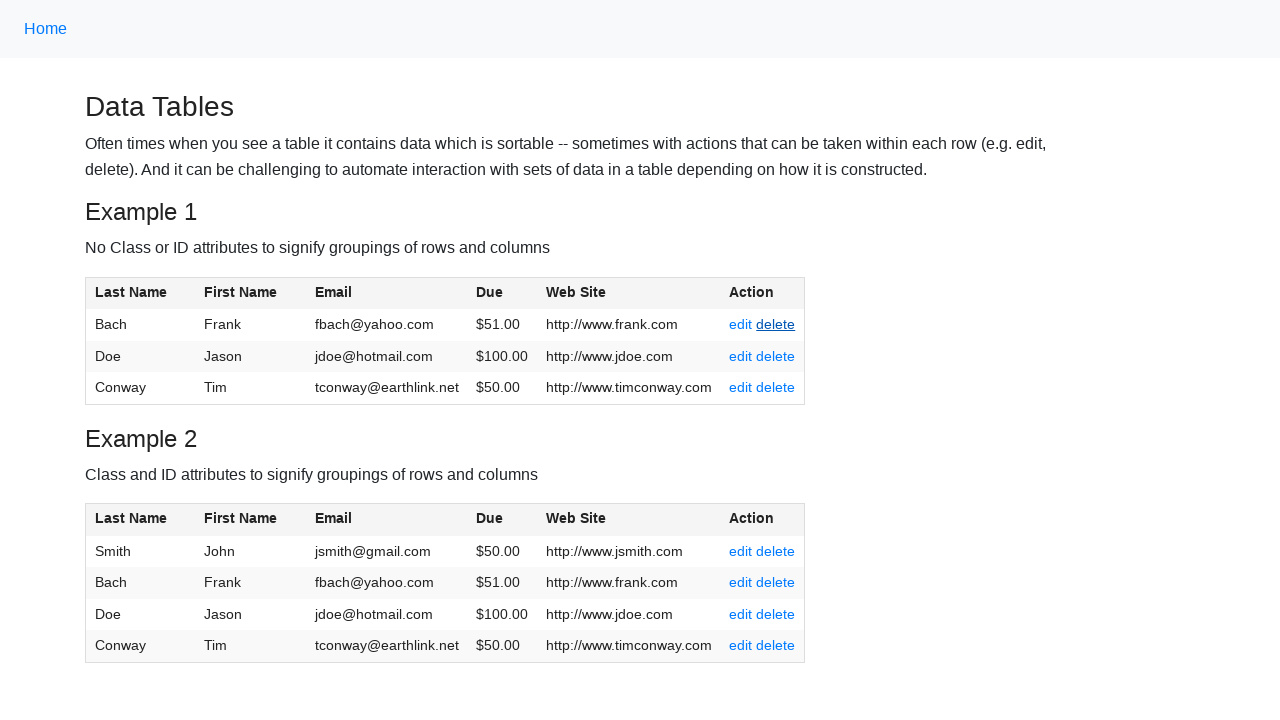

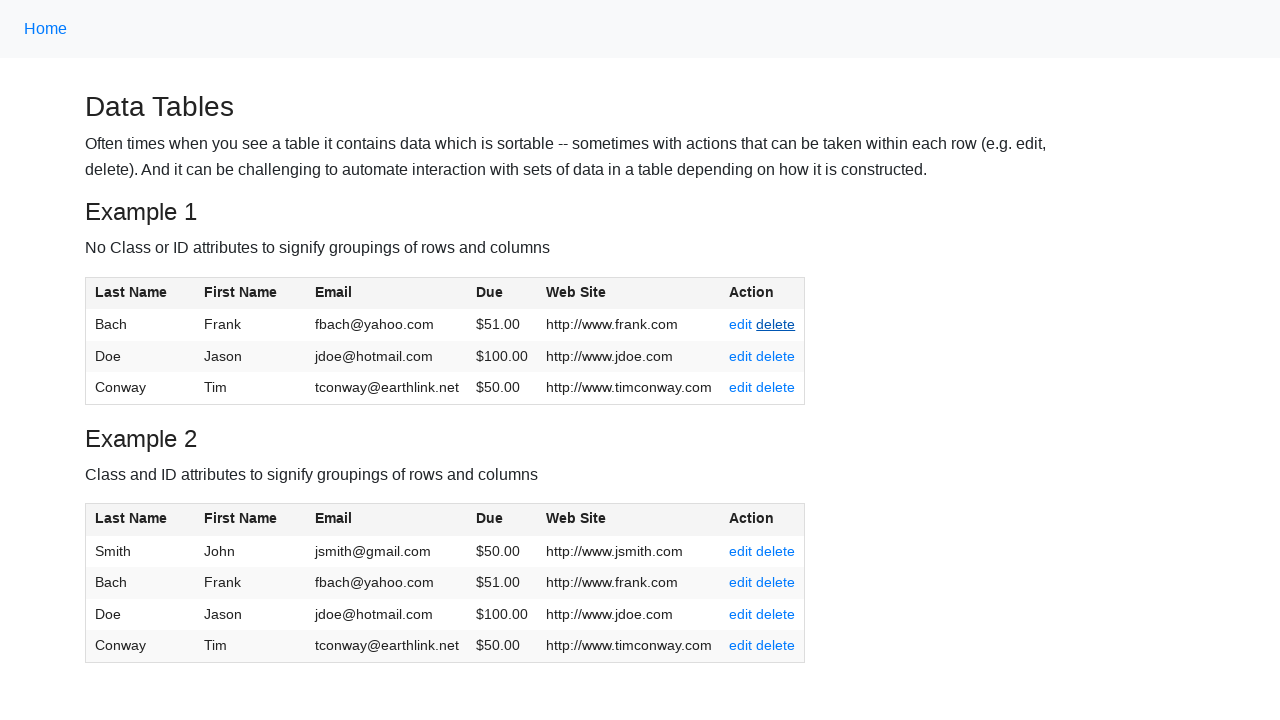